Tests various button interactions including clicking buttons, verifying navigation, checking button state, and retrieving button properties

Starting URL: https://leafground.com/button.xhtml

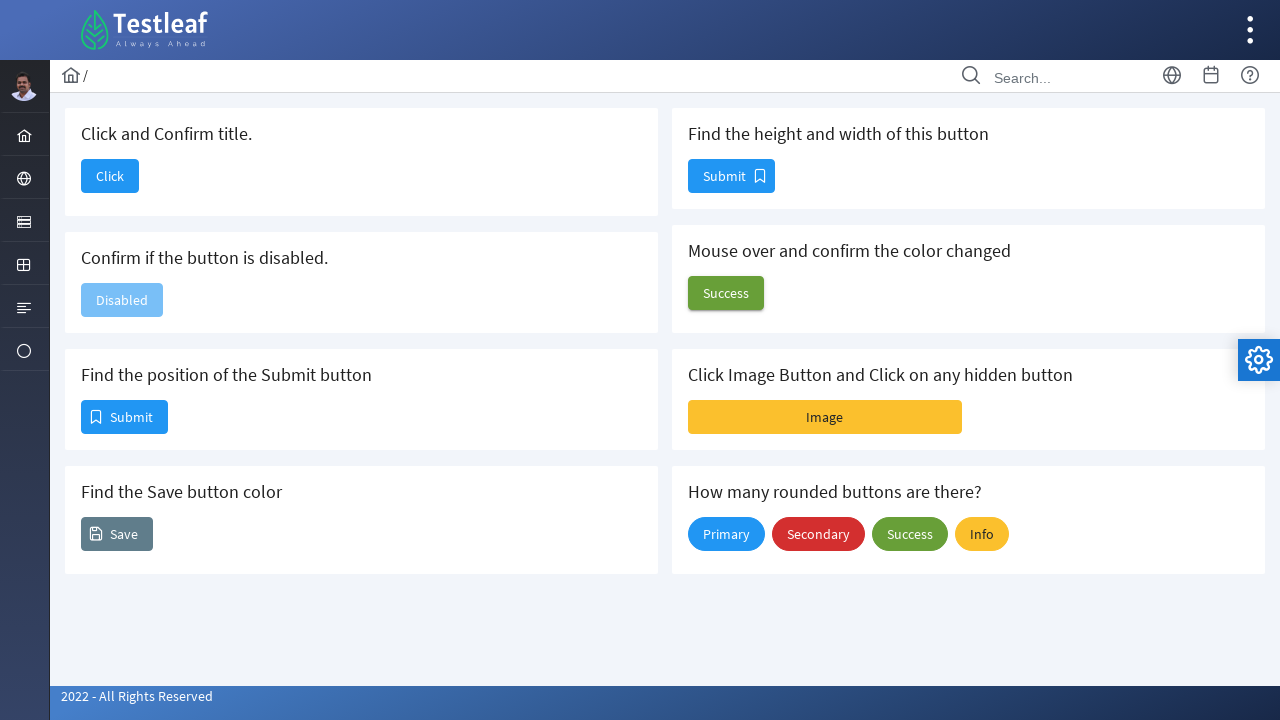

Clicked the 'Click' button to navigate to dashboard at (110, 176) on xpath=//button[@type='button']/span[text()='Click']
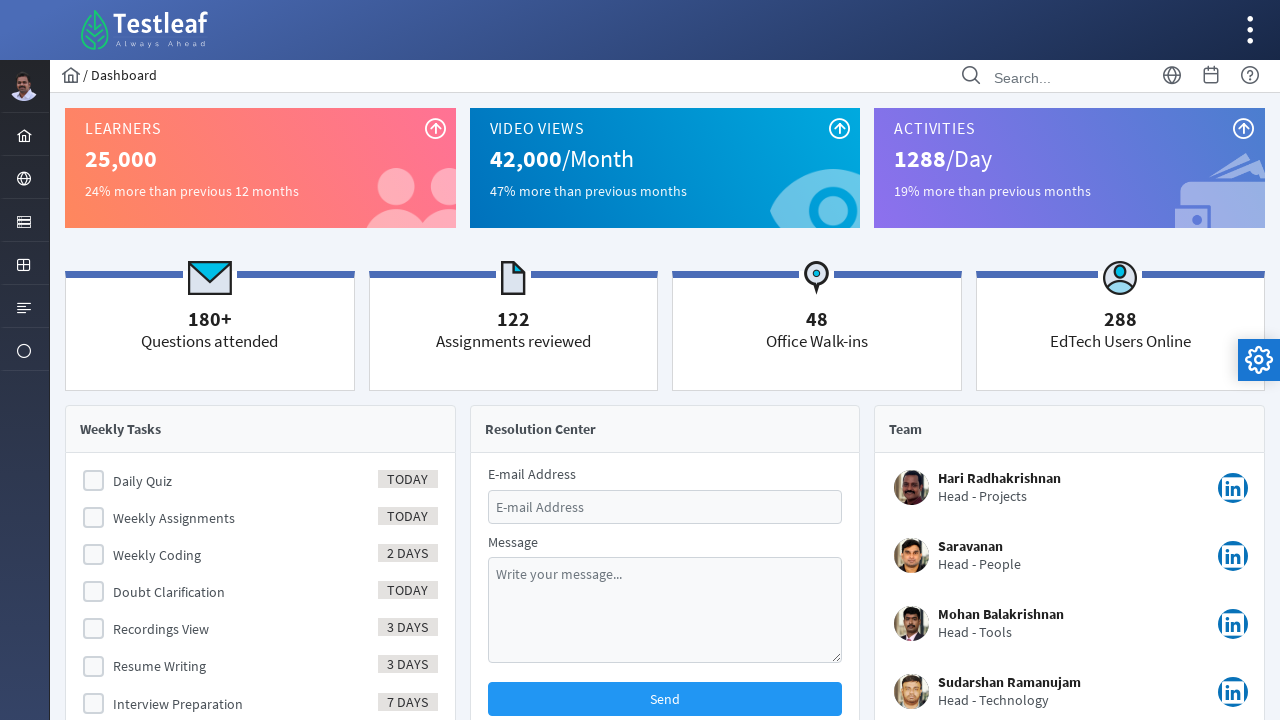

Dashboard breadcrumb element loaded and visible
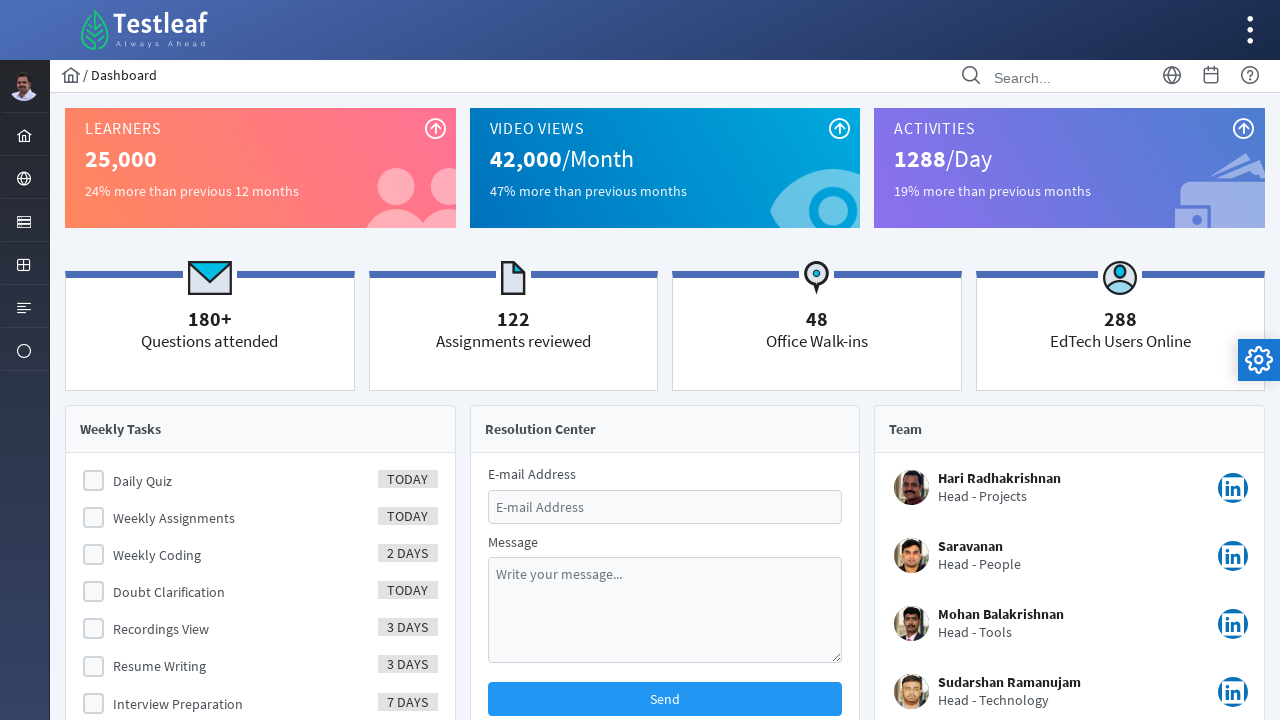

Retrieved dashboard breadcrumb text content
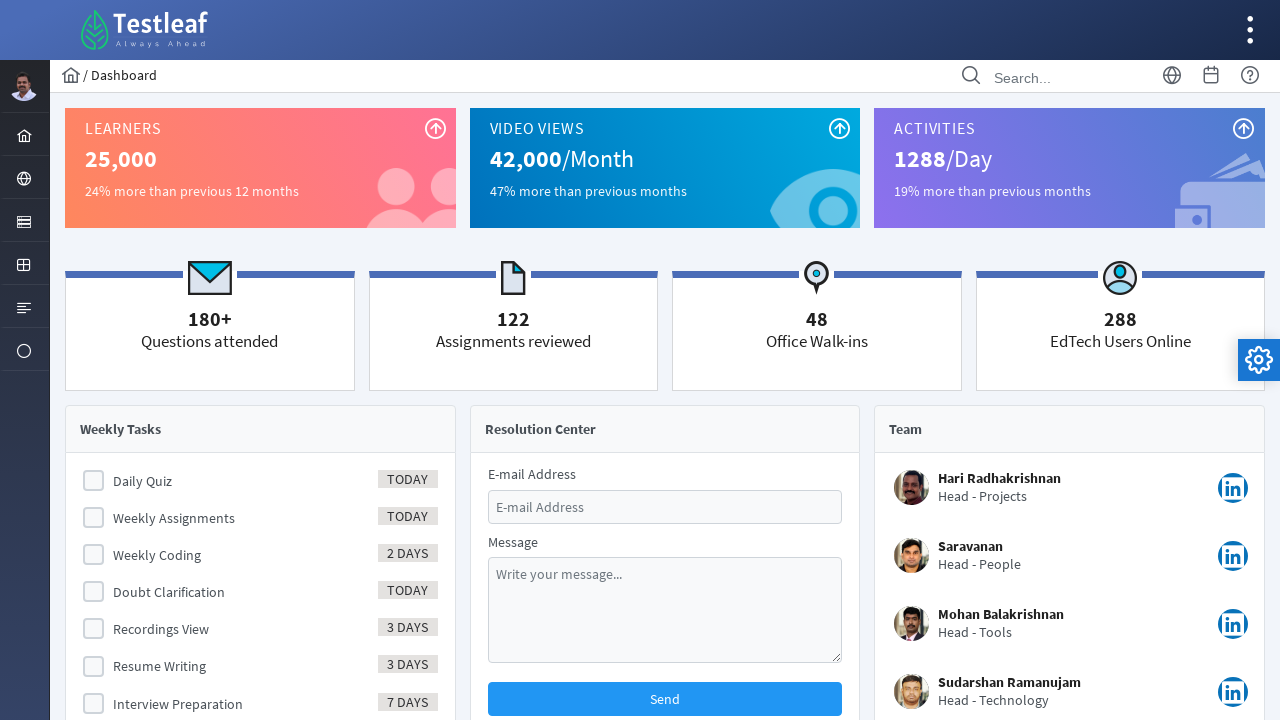

Clicked server icon to navigate back at (24, 222) on xpath=//i[contains(@class,'pi-server')]
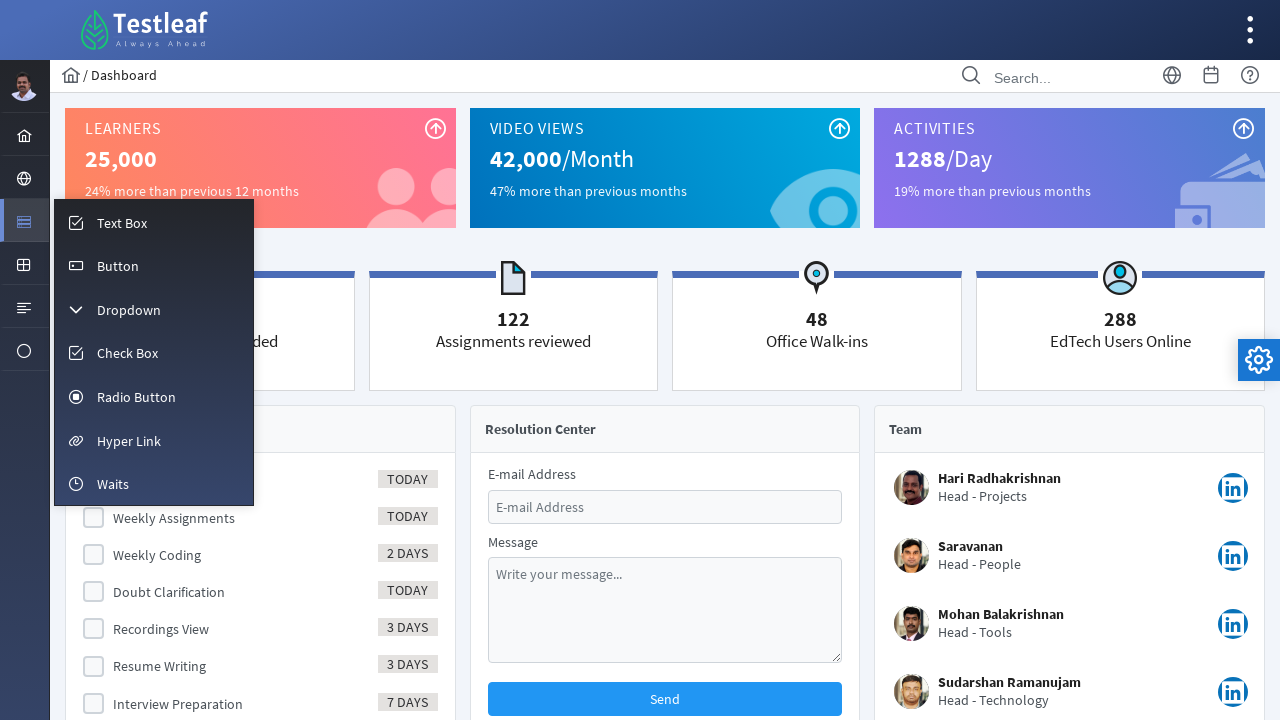

Clicked the rotated icon button at (154, 265) on .rotated-icon
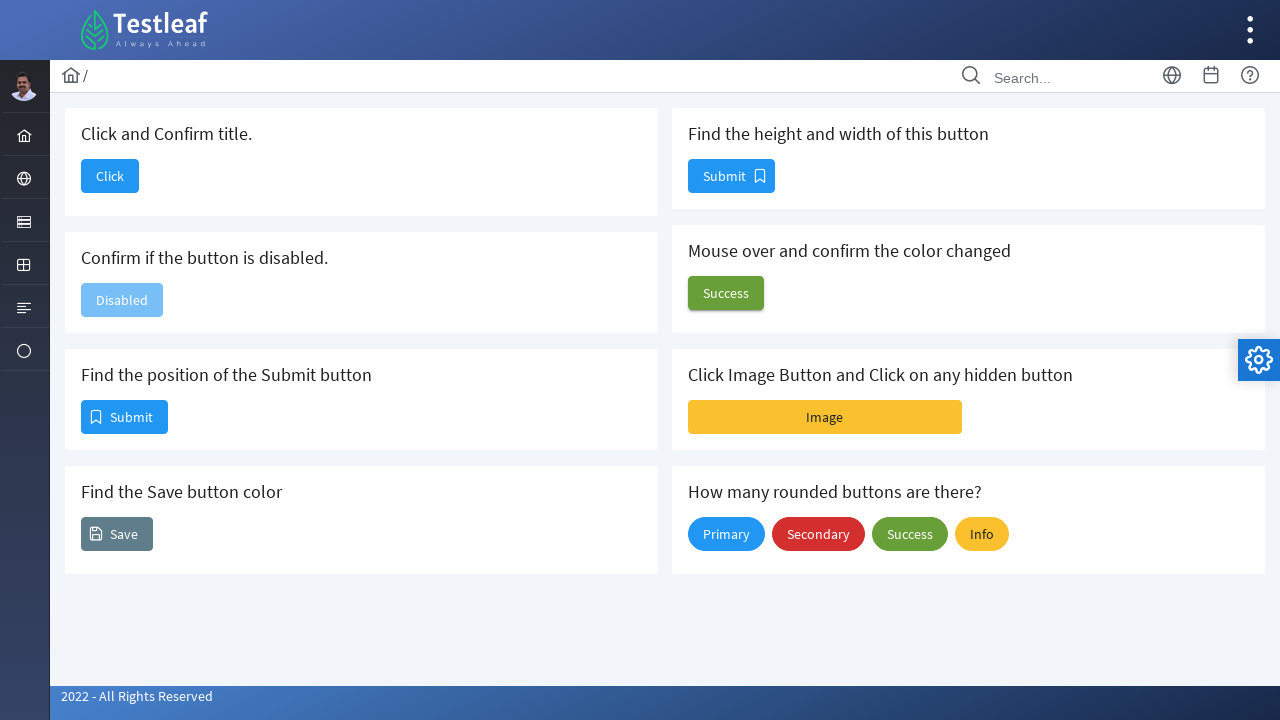

Located the disabled button element
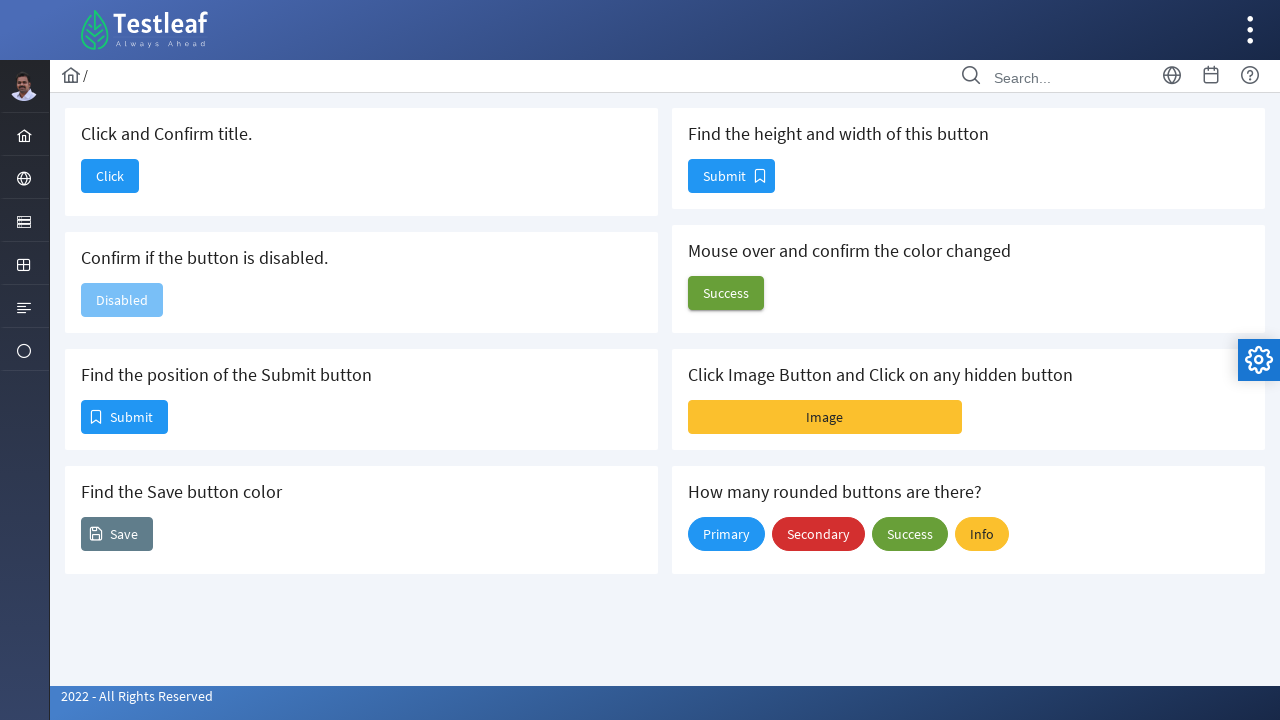

Checked disabled button state - is_enabled: False
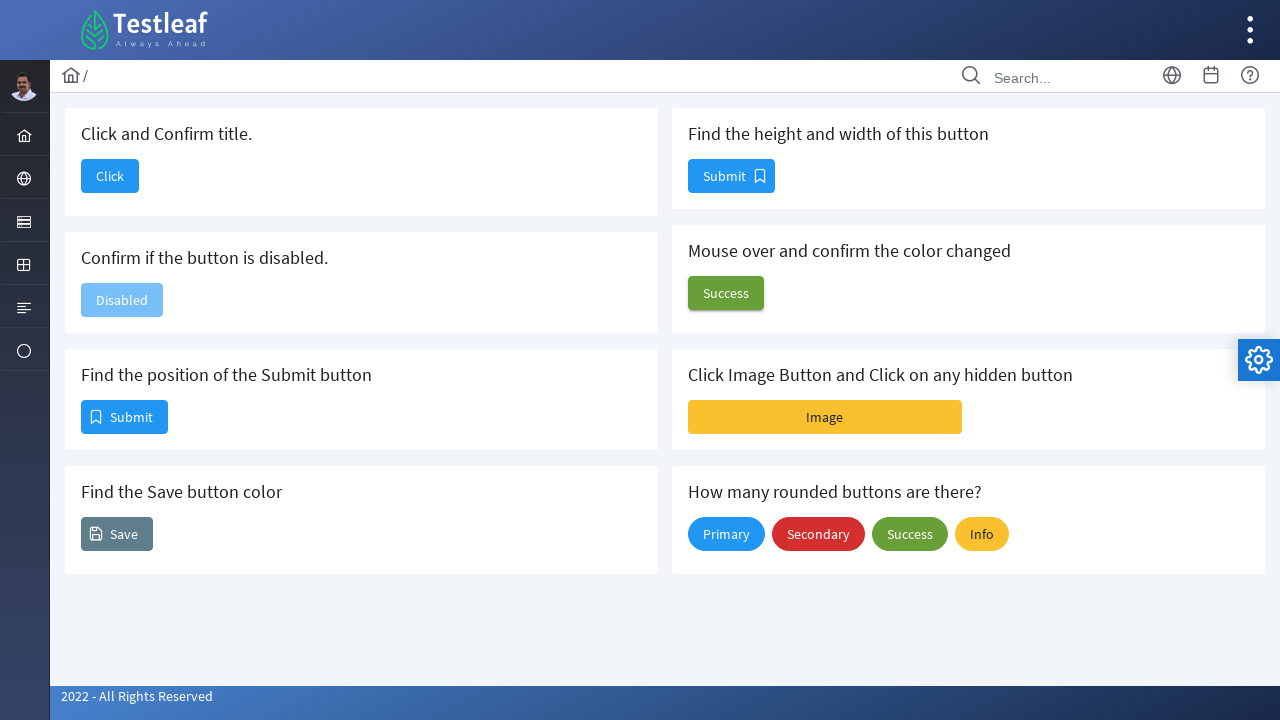

Located the first Submit button element
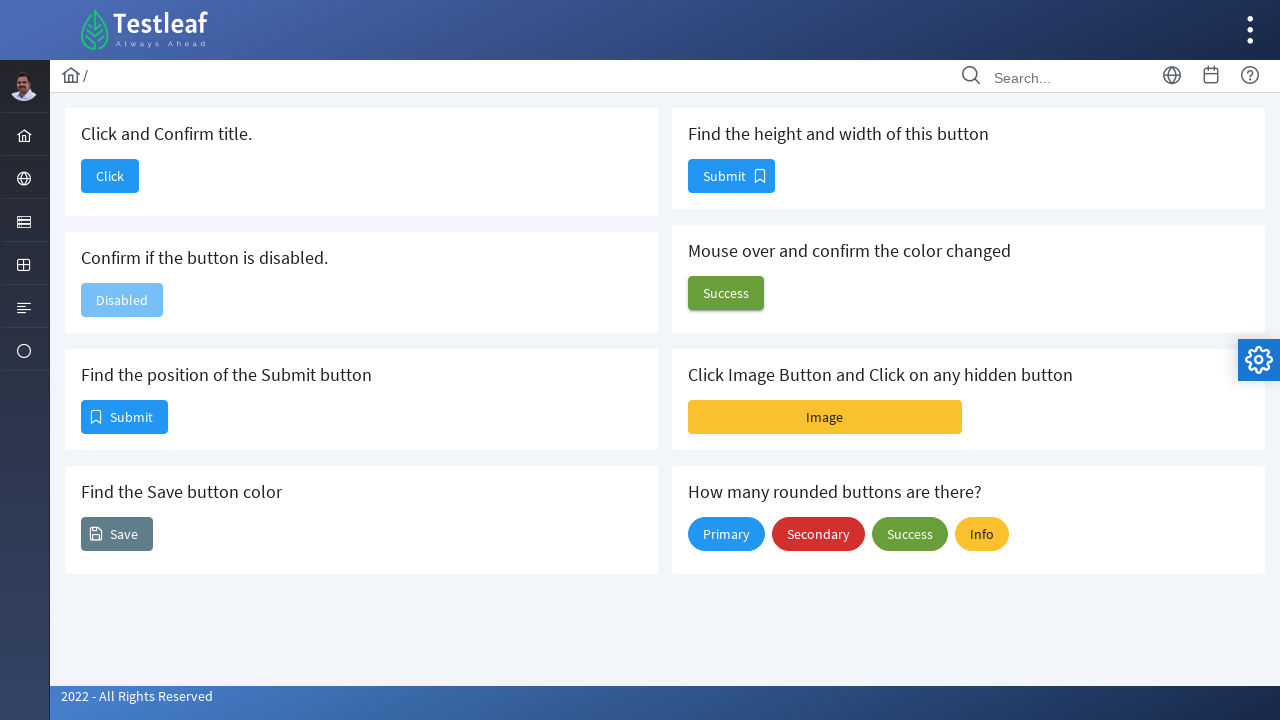

Retrieved first Submit button text: Submit
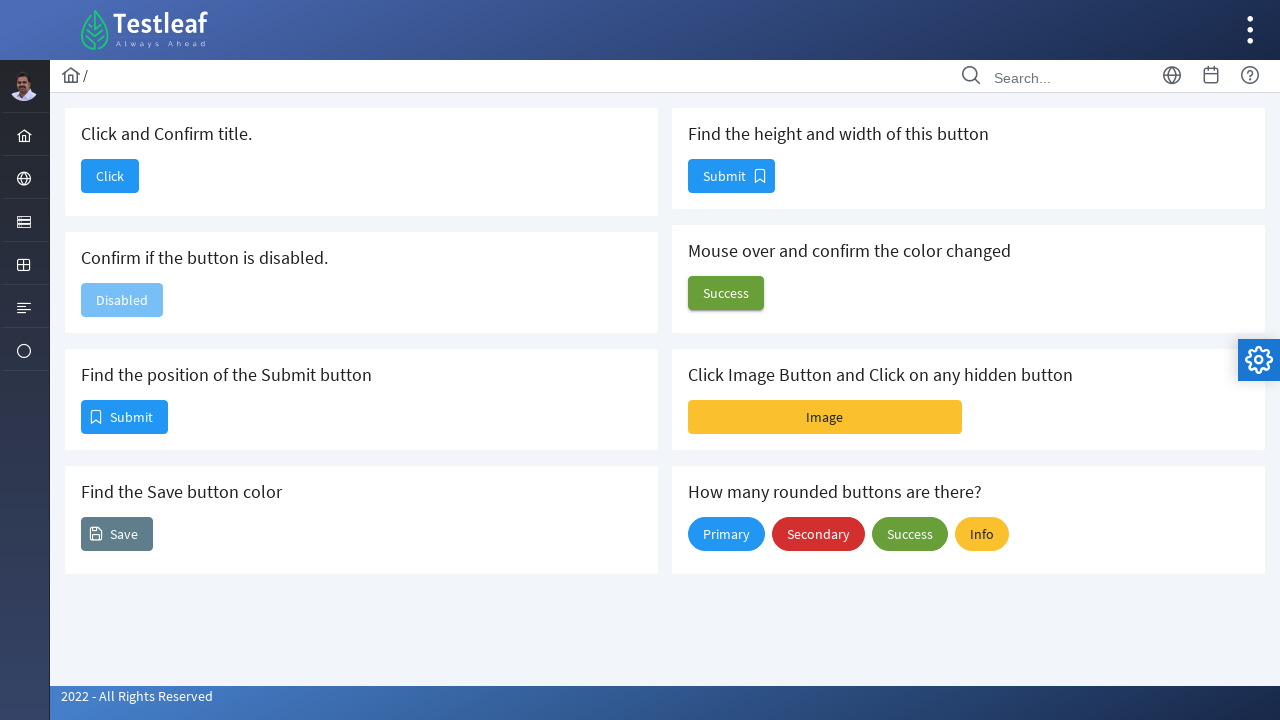

Located the Save button icon element
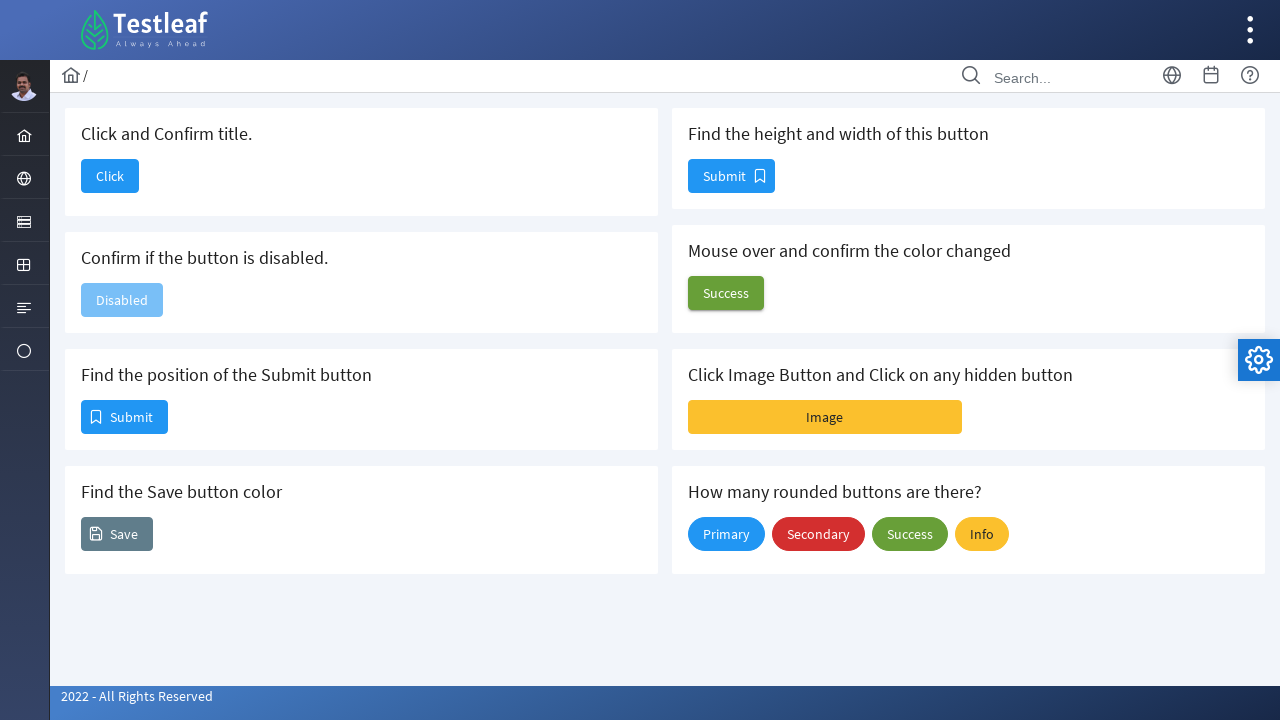

Retrieved Save button icon background-color attribute: None
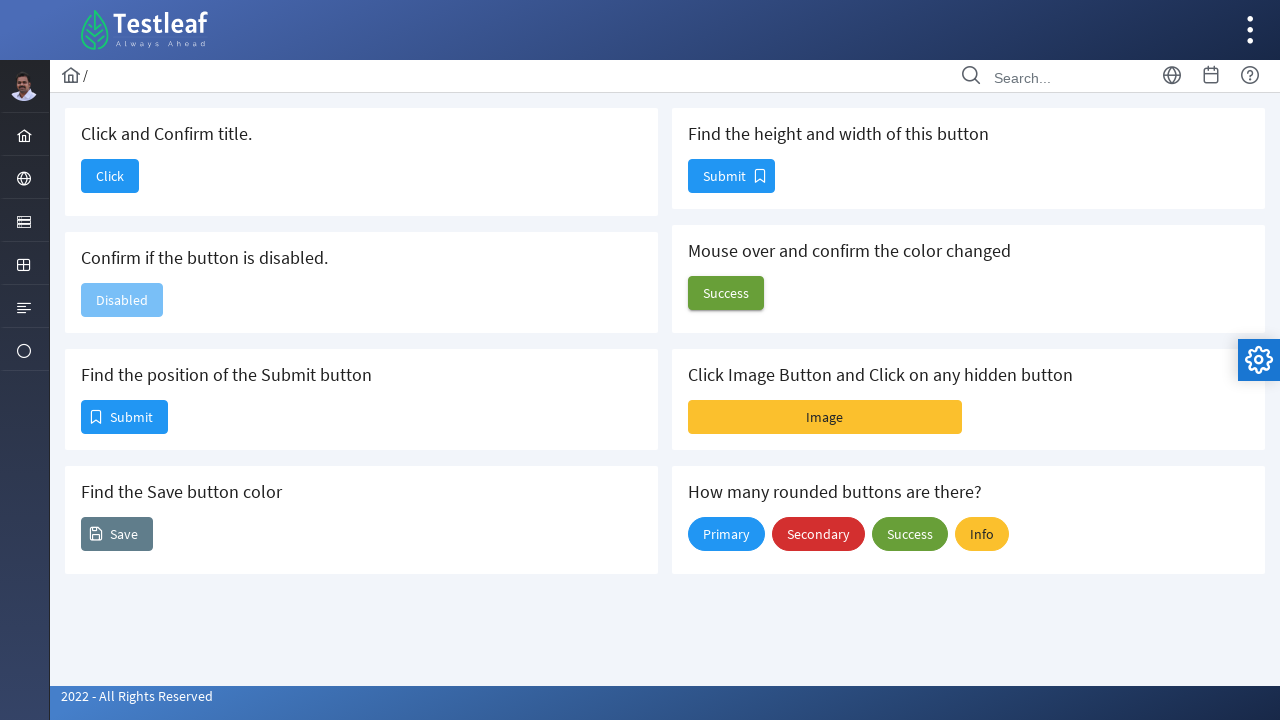

Located the second Submit button element
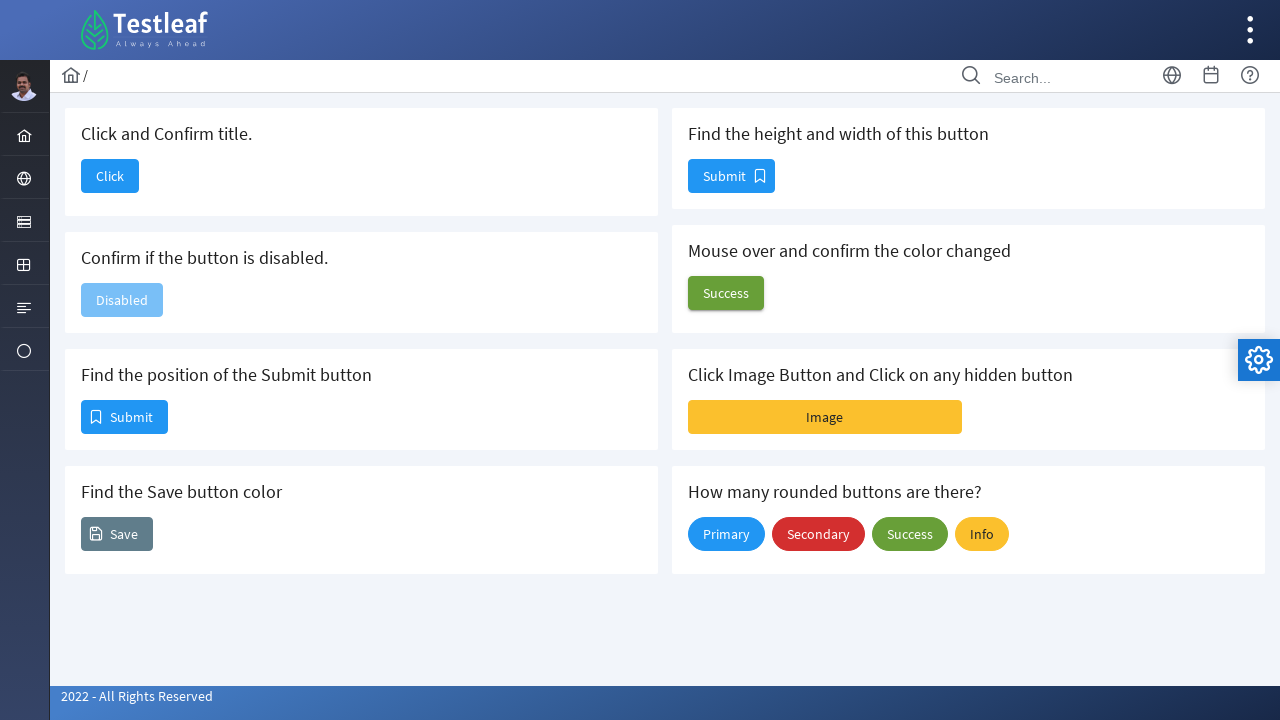

Retrieved second Submit button bounding box: {'x': 689, 'y': 160, 'width': 85, 'height': 32}
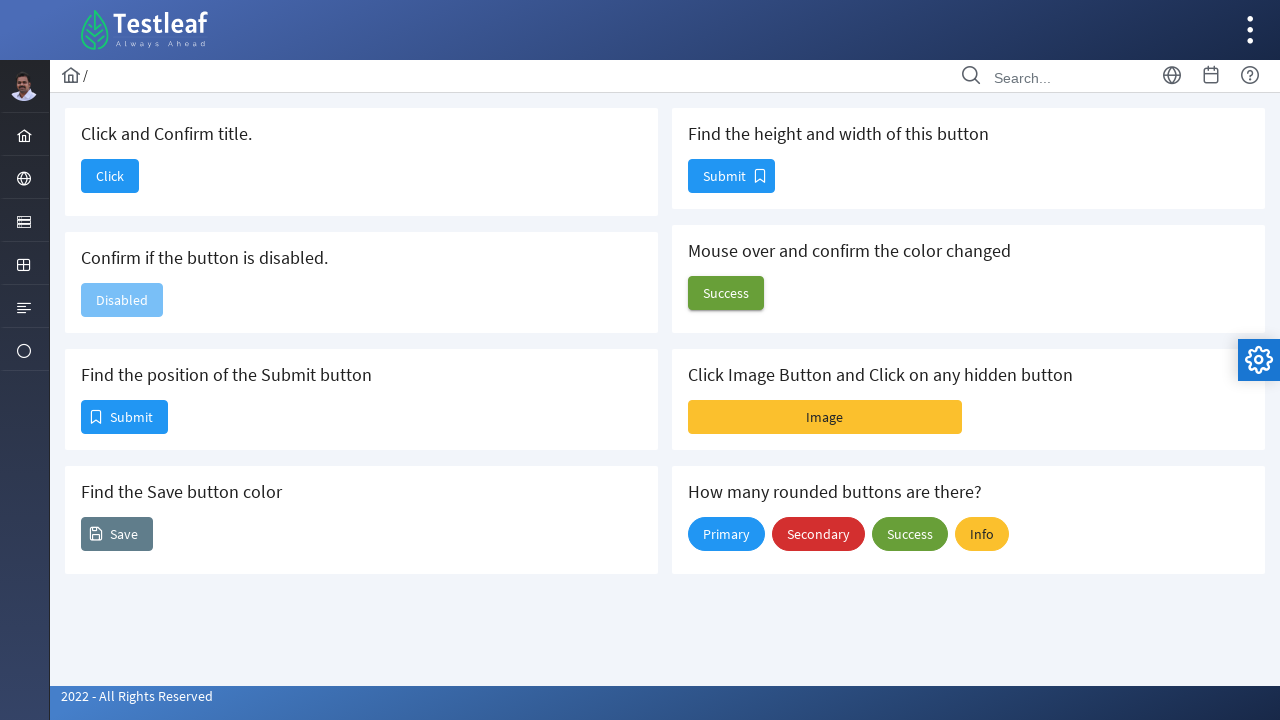

Extracted button dimensions - width: 85, height: 32
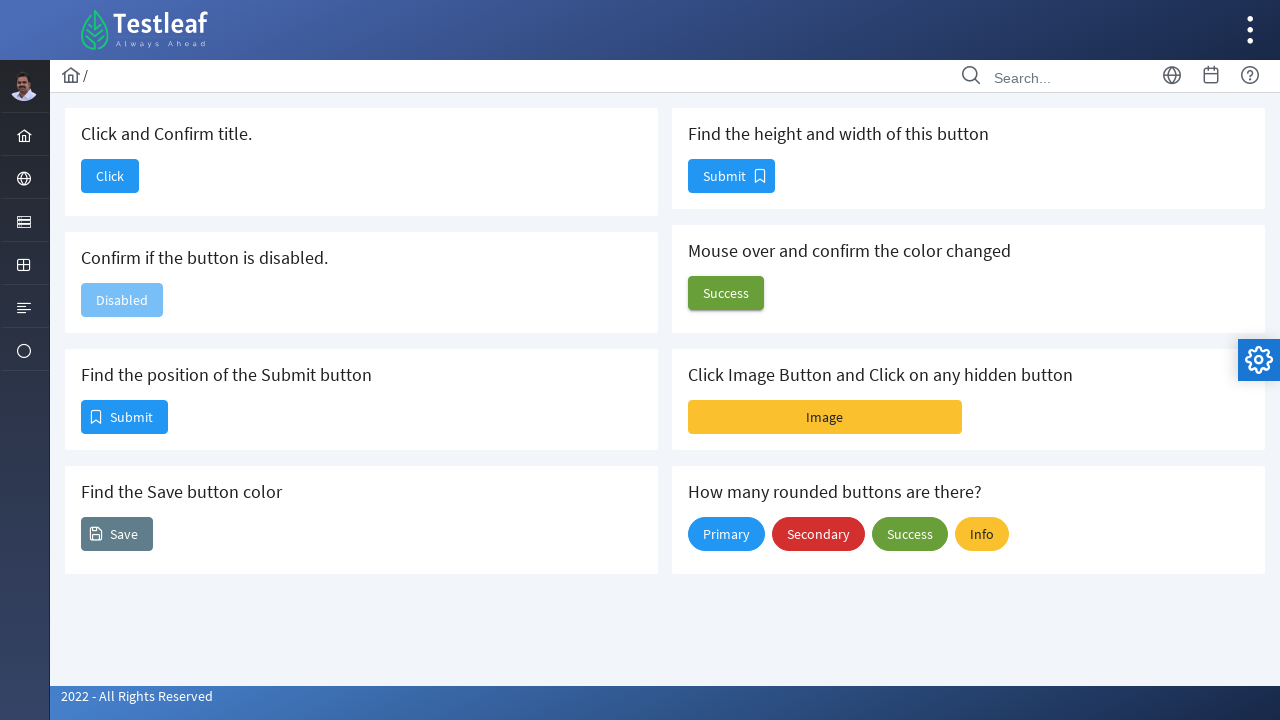

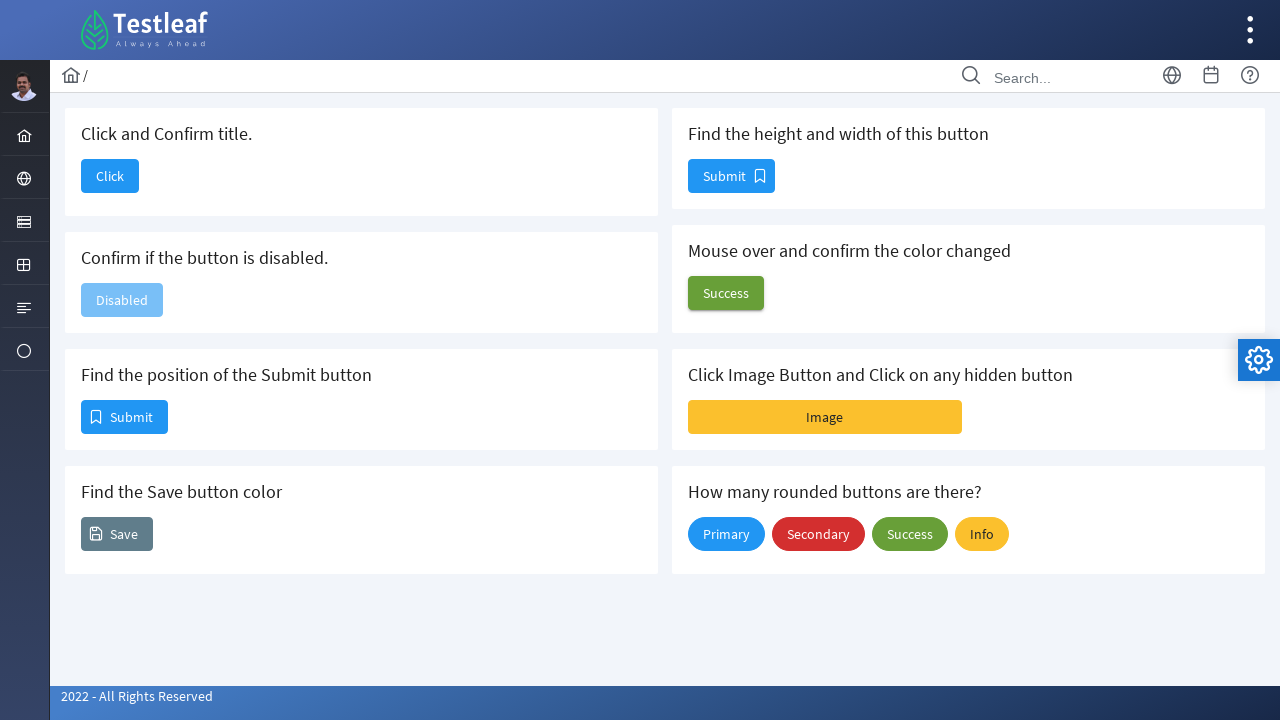